Tests registration page interactions by clicking to open registration form, filling first and last name fields, and clicking a checkbox

Starting URL: https://rahulshettyacademy.com/client

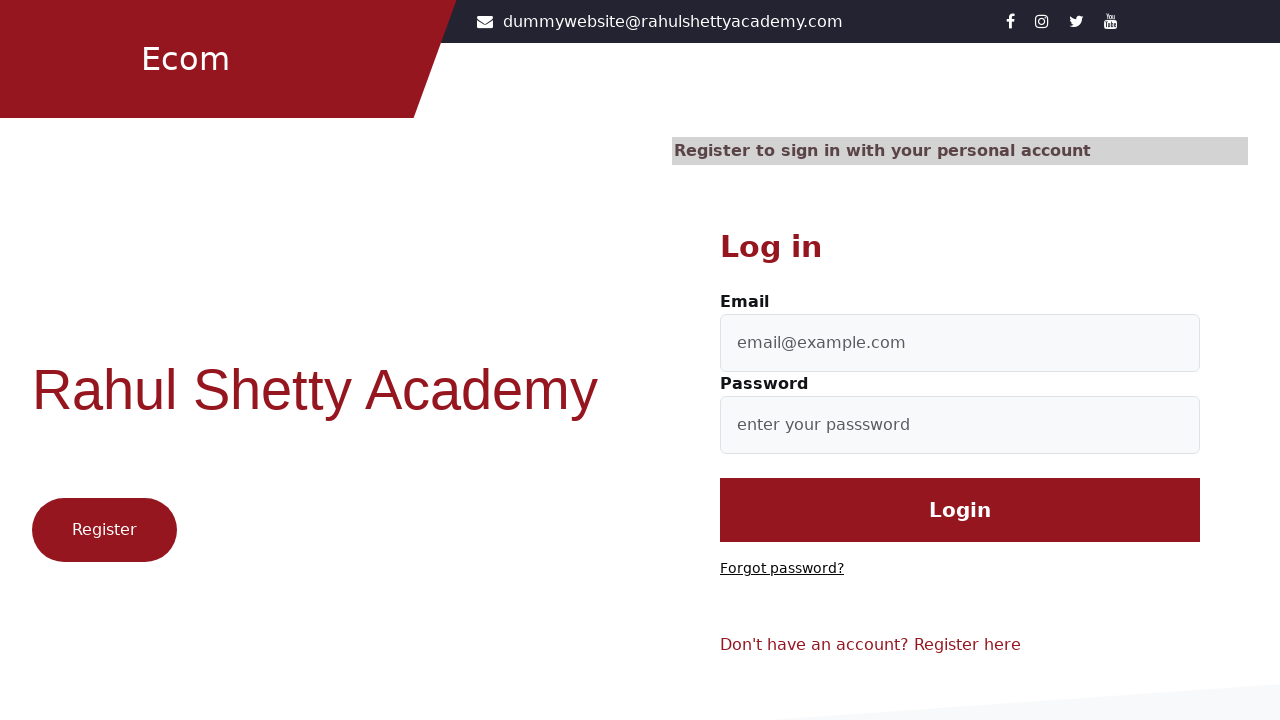

Clicked button to open registration form at (104, 530) on .btn1
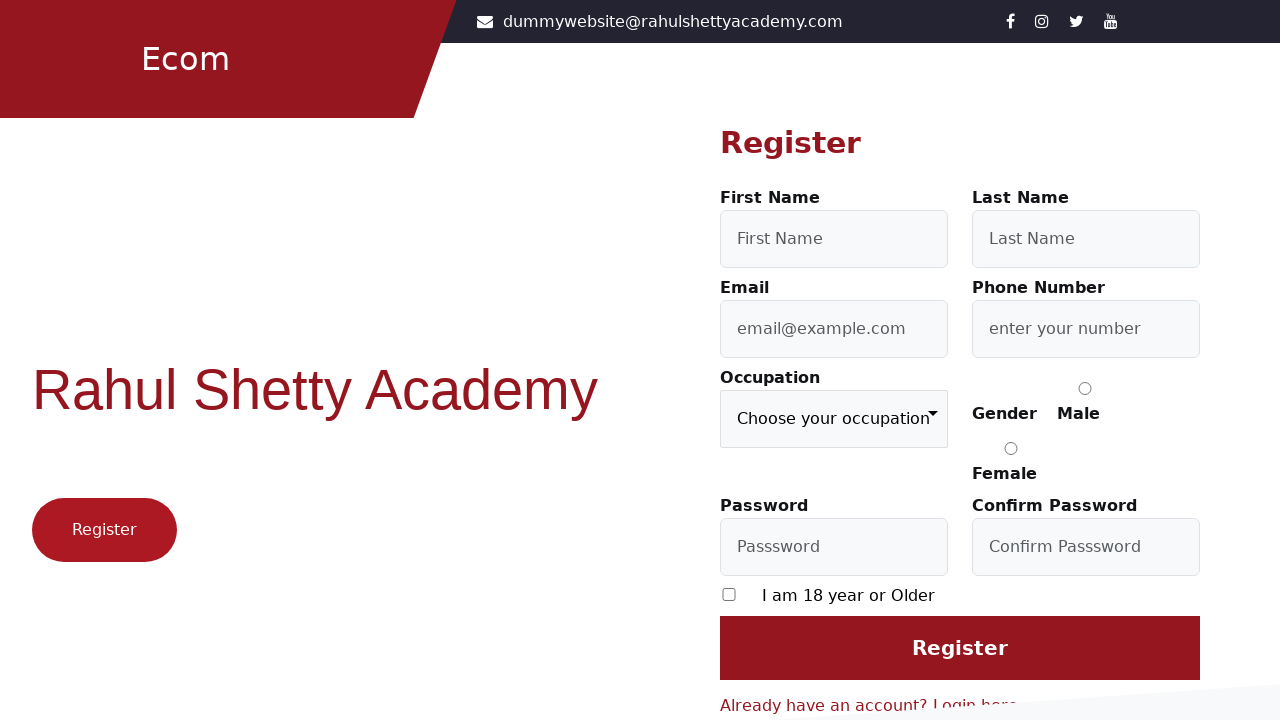

Filled first name field with 'First' on #firstName
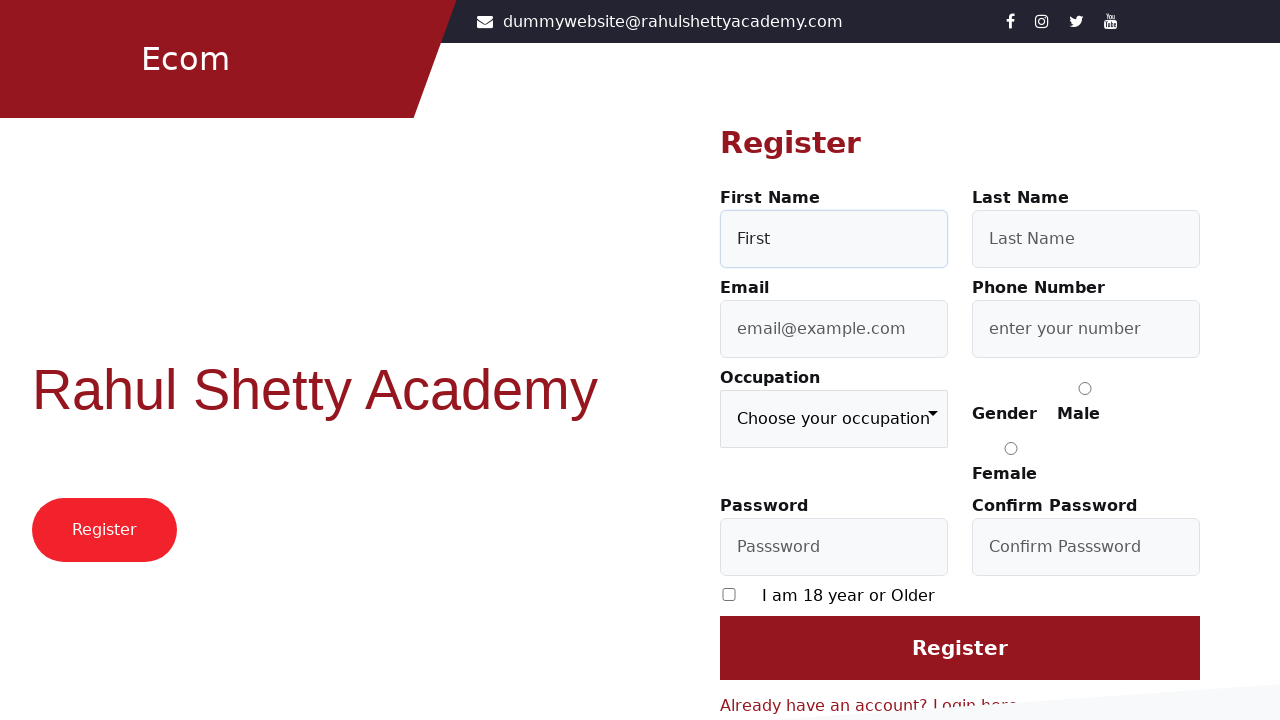

Filled last name field with 'Last' on #lastName
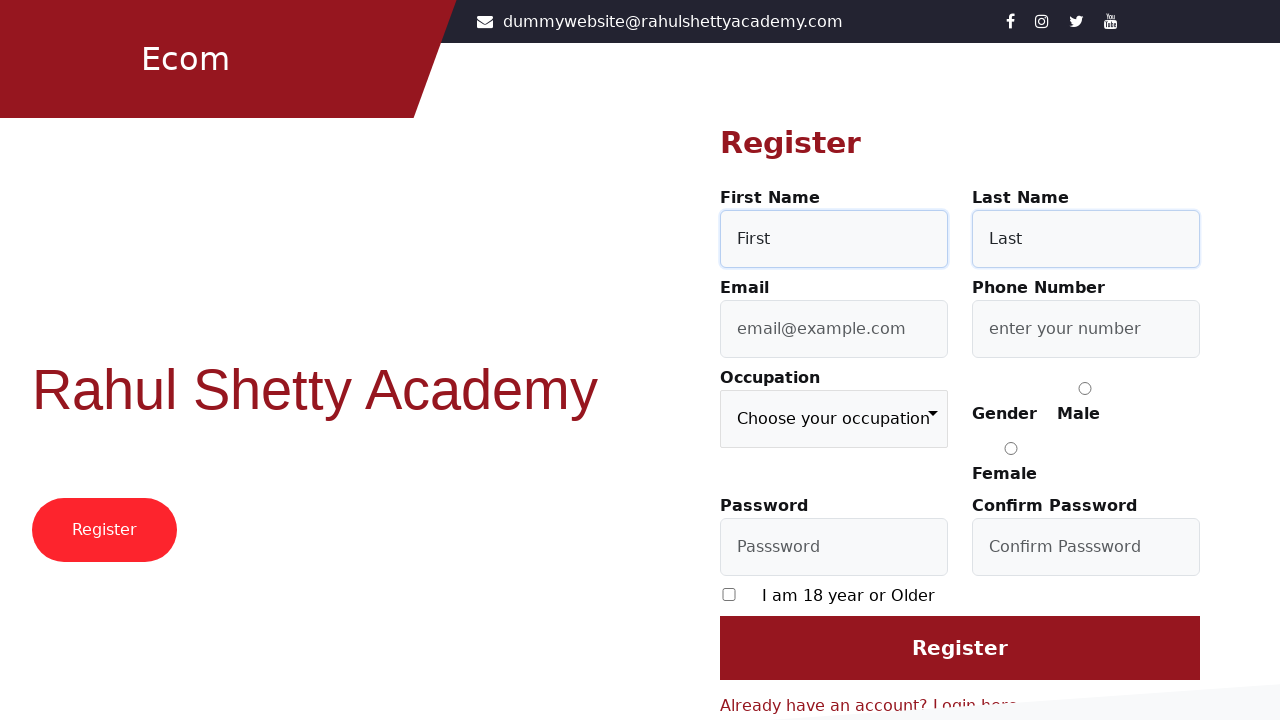

Clicked the checkbox at (729, 594) on [type='checkbox']
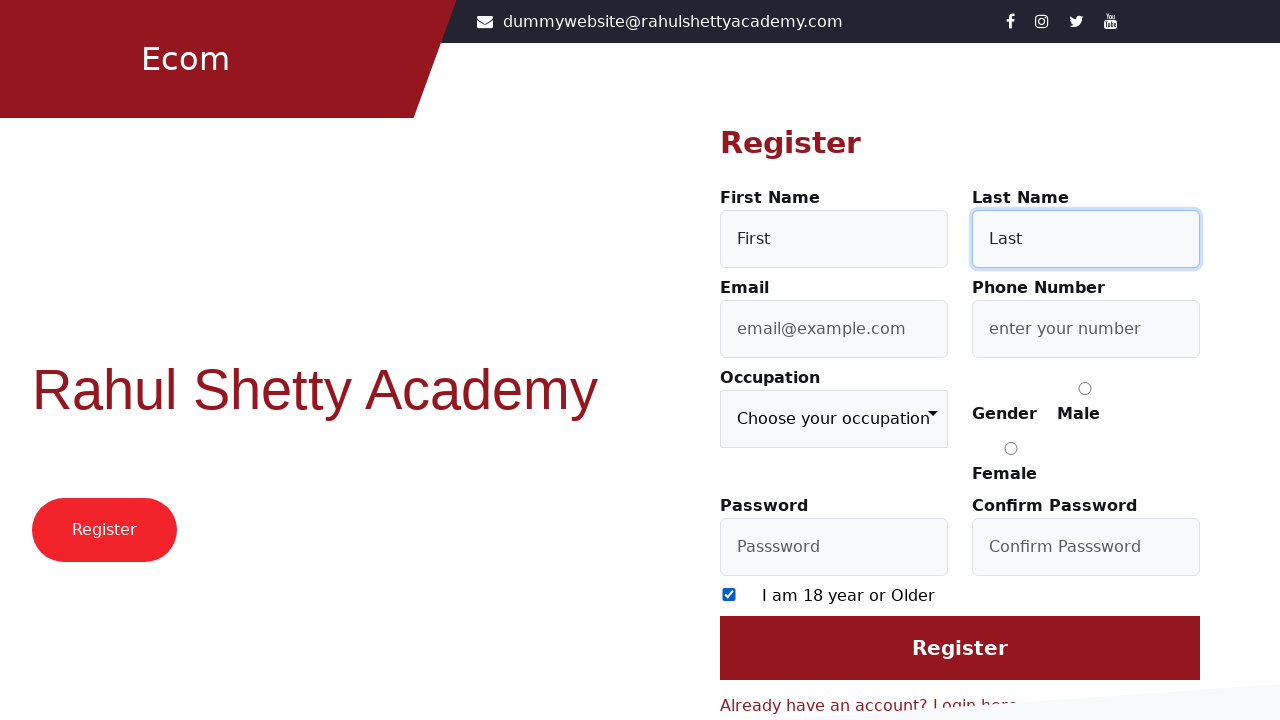

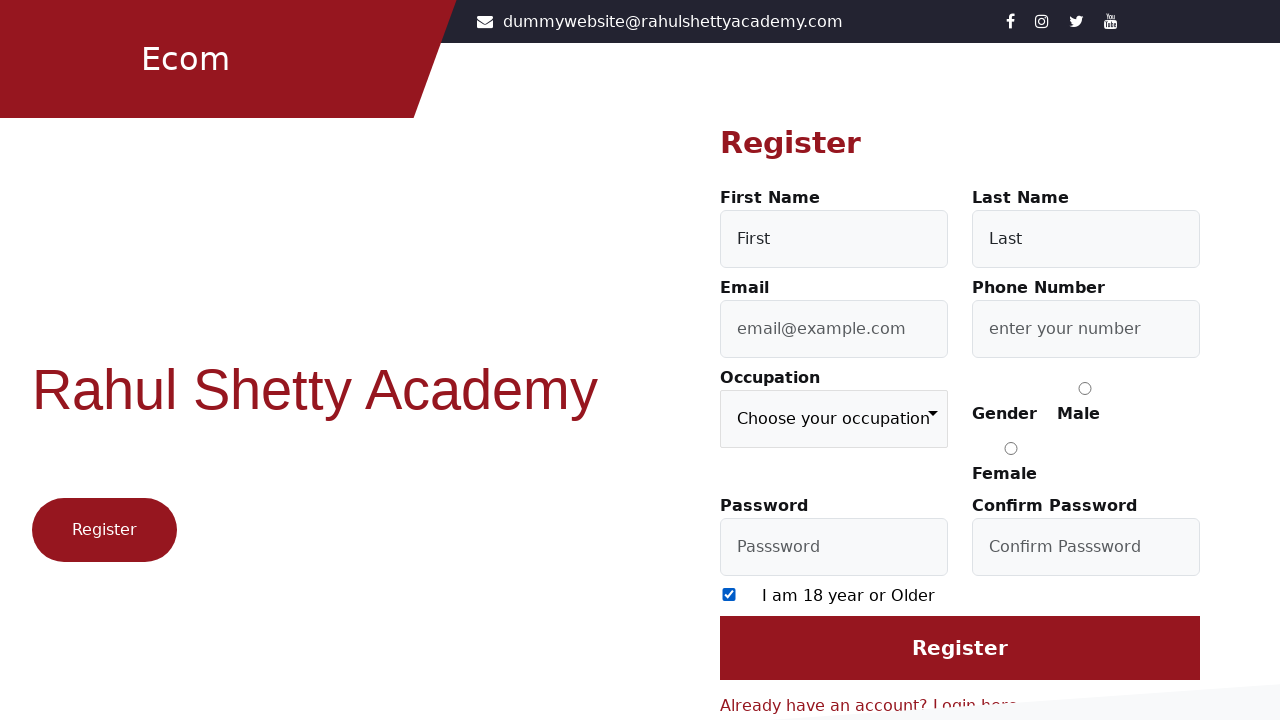